Tests back and forth navigation by clicking on A/B Testing link, verifying the page title, navigating back to the home page, and verifying the home page title.

Starting URL: https://practice.cydeo.com

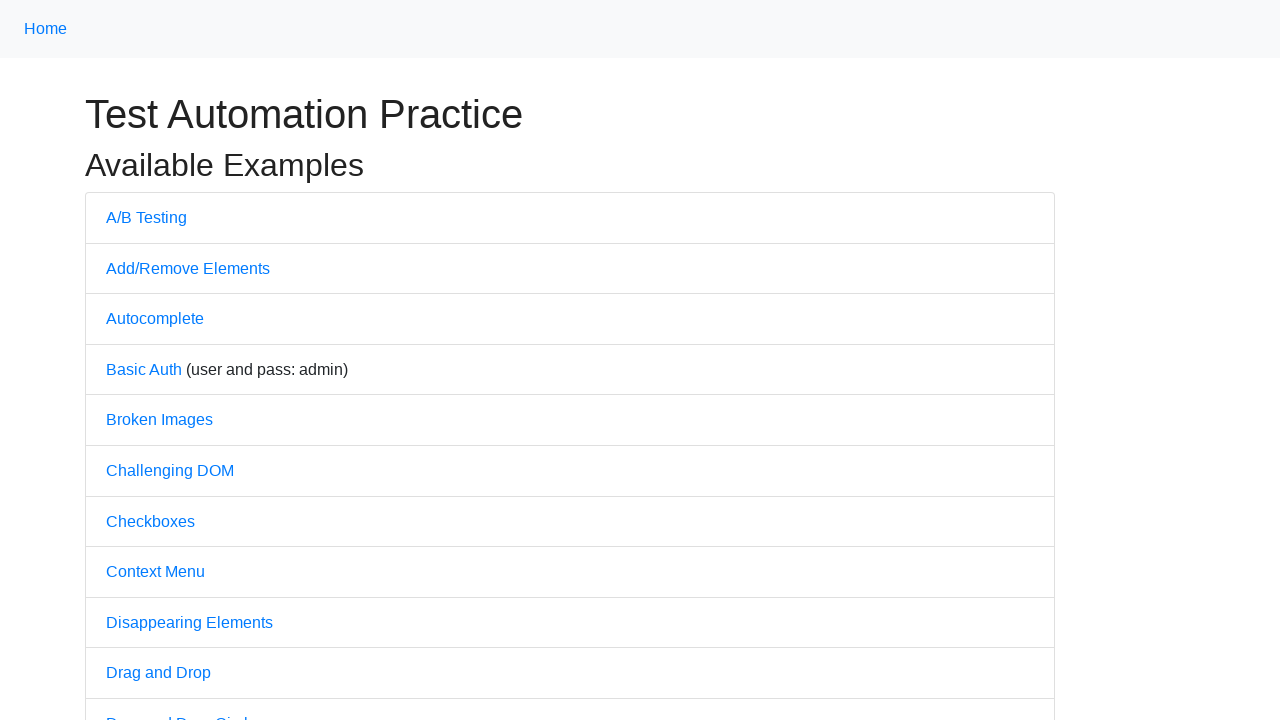

Clicked on 'A/B Testing' link at (146, 217) on a:has-text('A/B Testing')
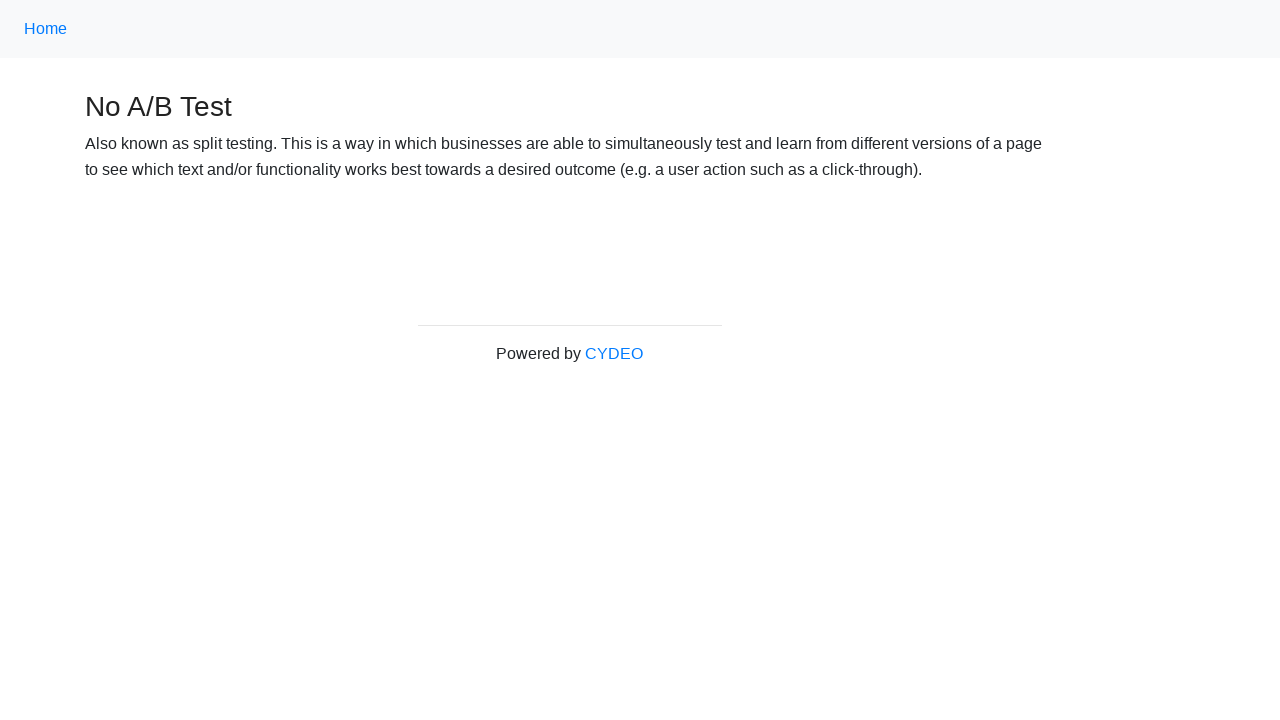

Waited for A/B Testing page to load
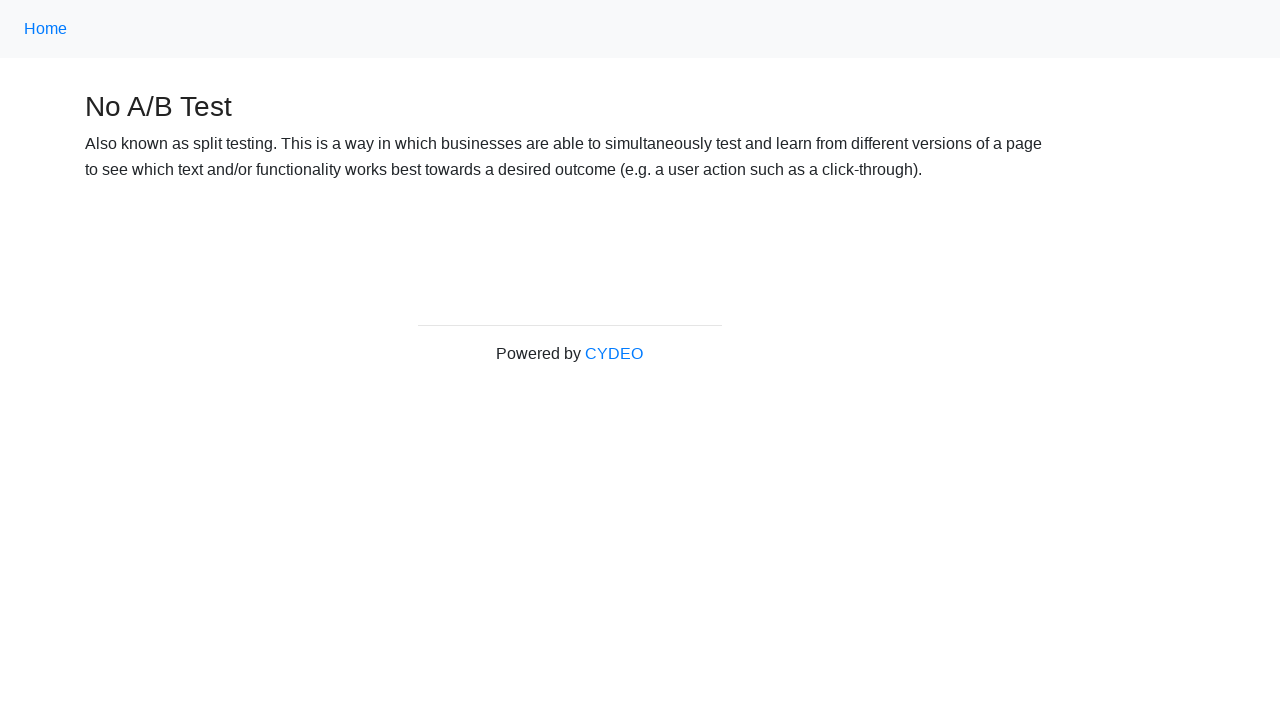

Verified A/B Testing page title contains 'No A/B Test'
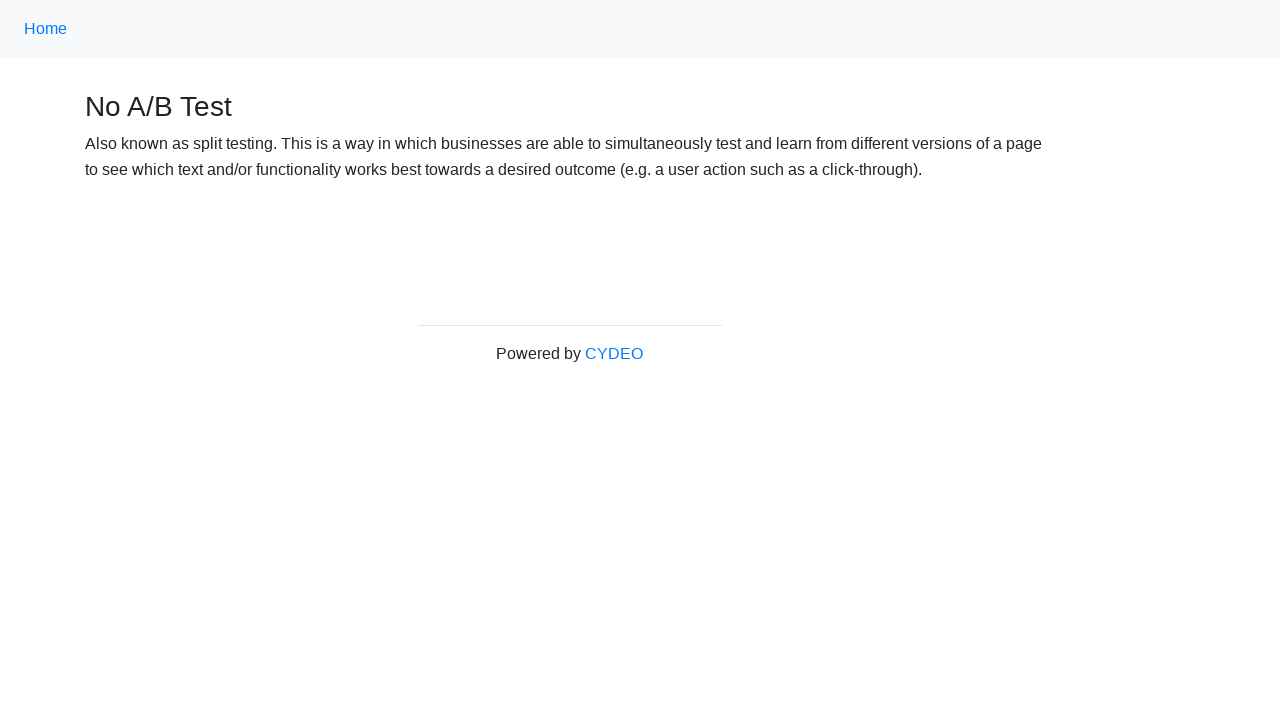

Navigated back to home page
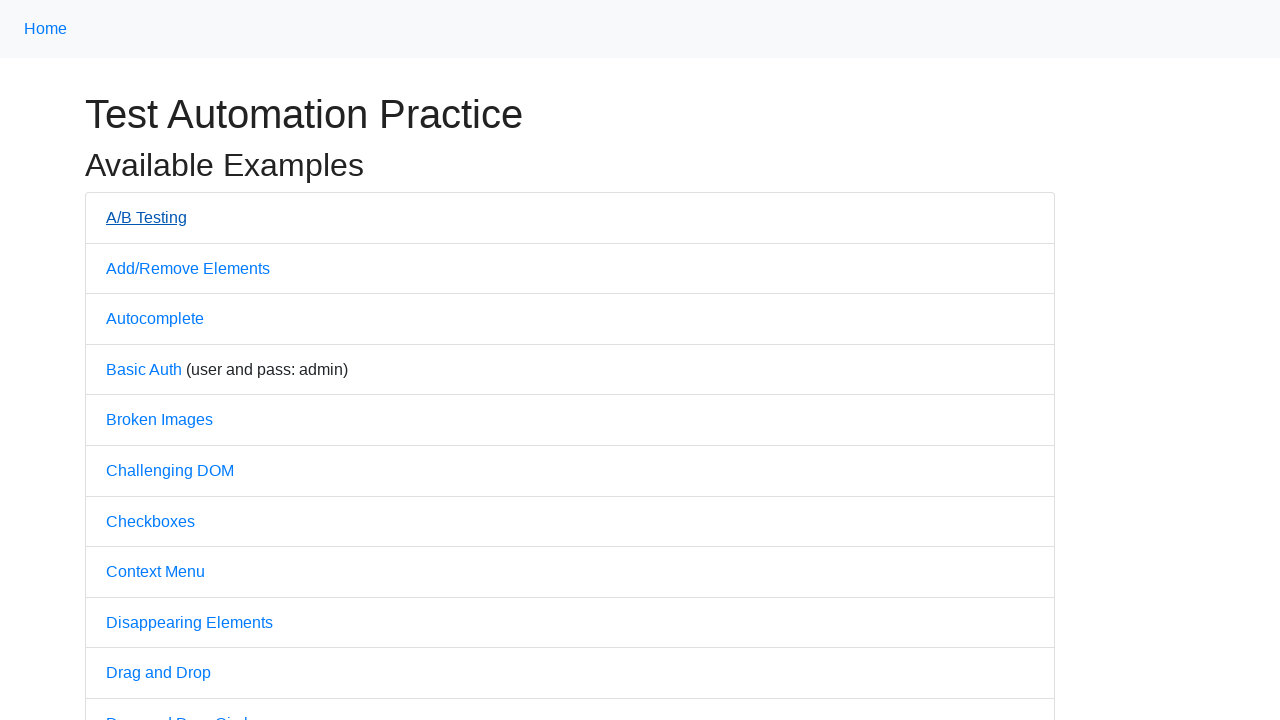

Waited for home page to load
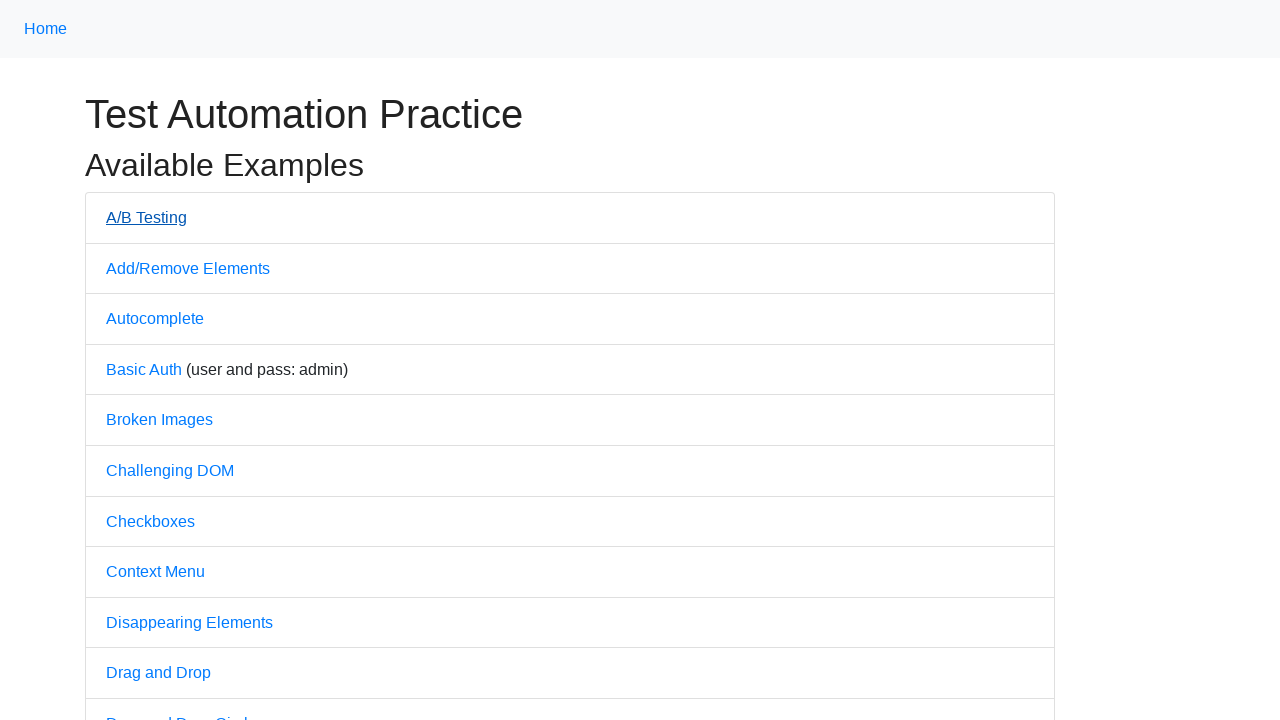

Verified home page title contains 'Practice'
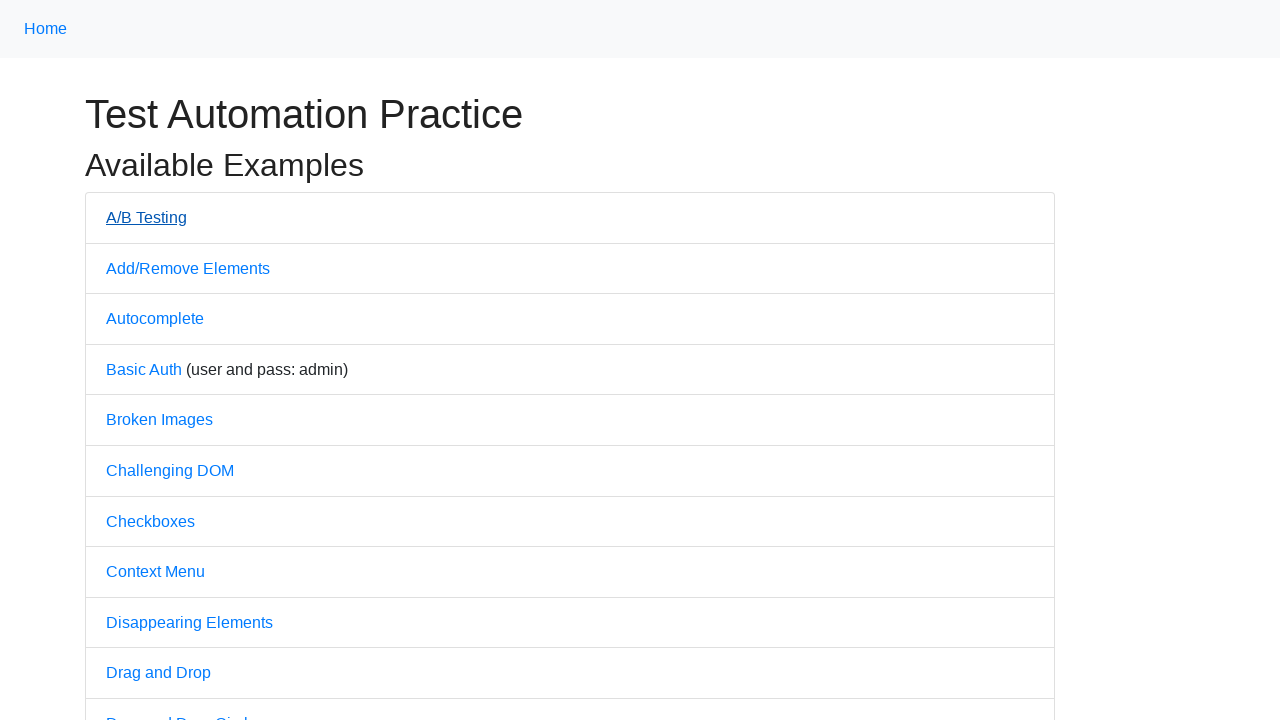

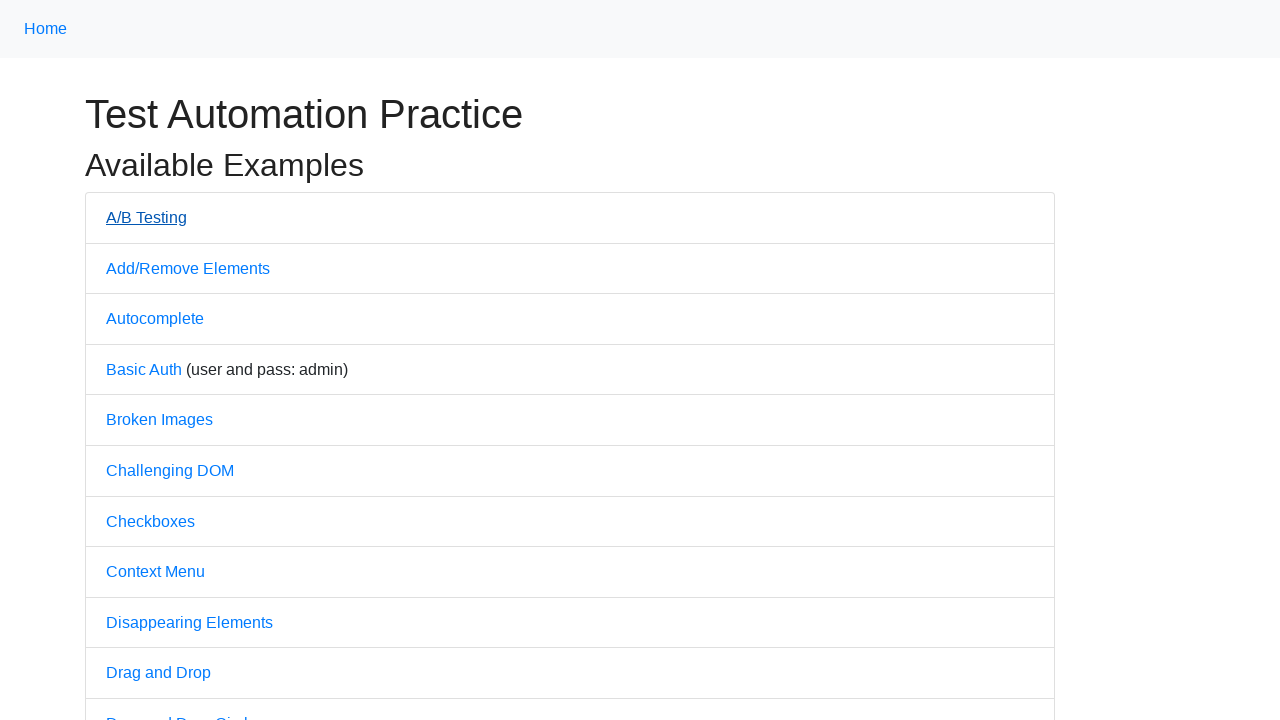